Tests calculator error handling by entering non-numeric values ("gs" and "bu") into the number fields and attempting to perform a calculation.

Starting URL: https://testsheepnz.github.io/BasicCalculator.html

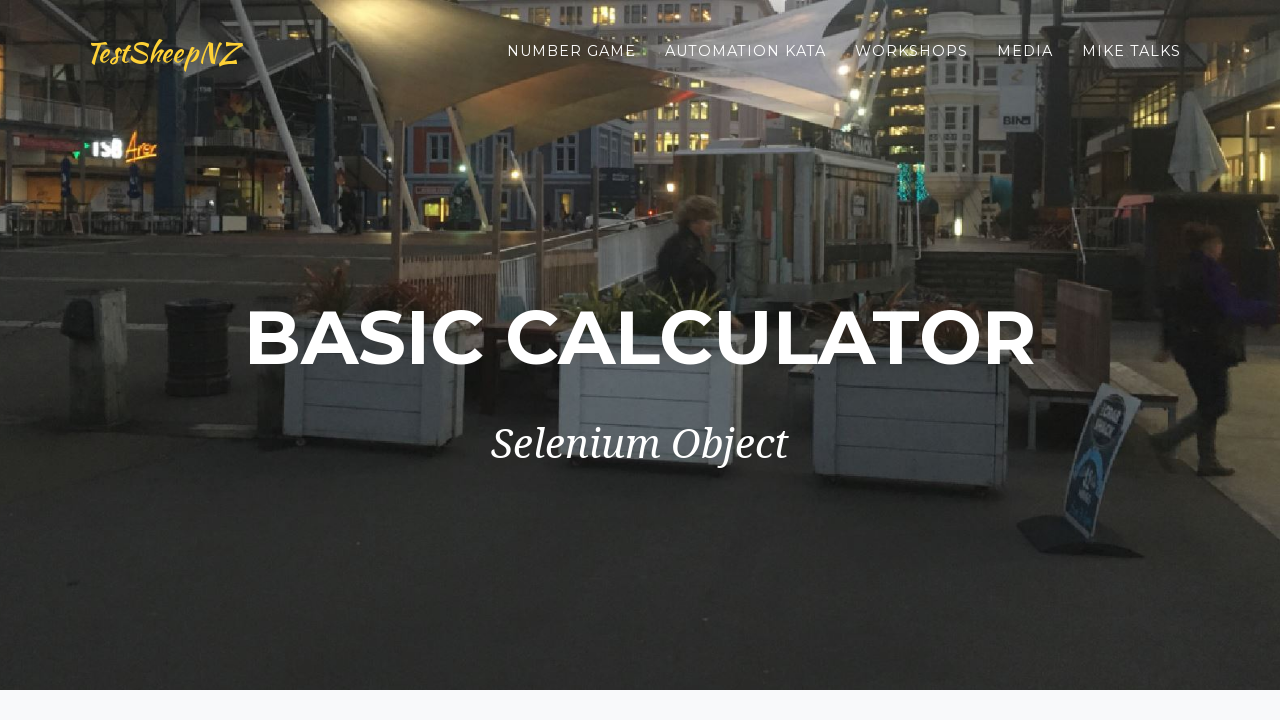

Selected 'Prototype' build version from dropdown on #selectBuild
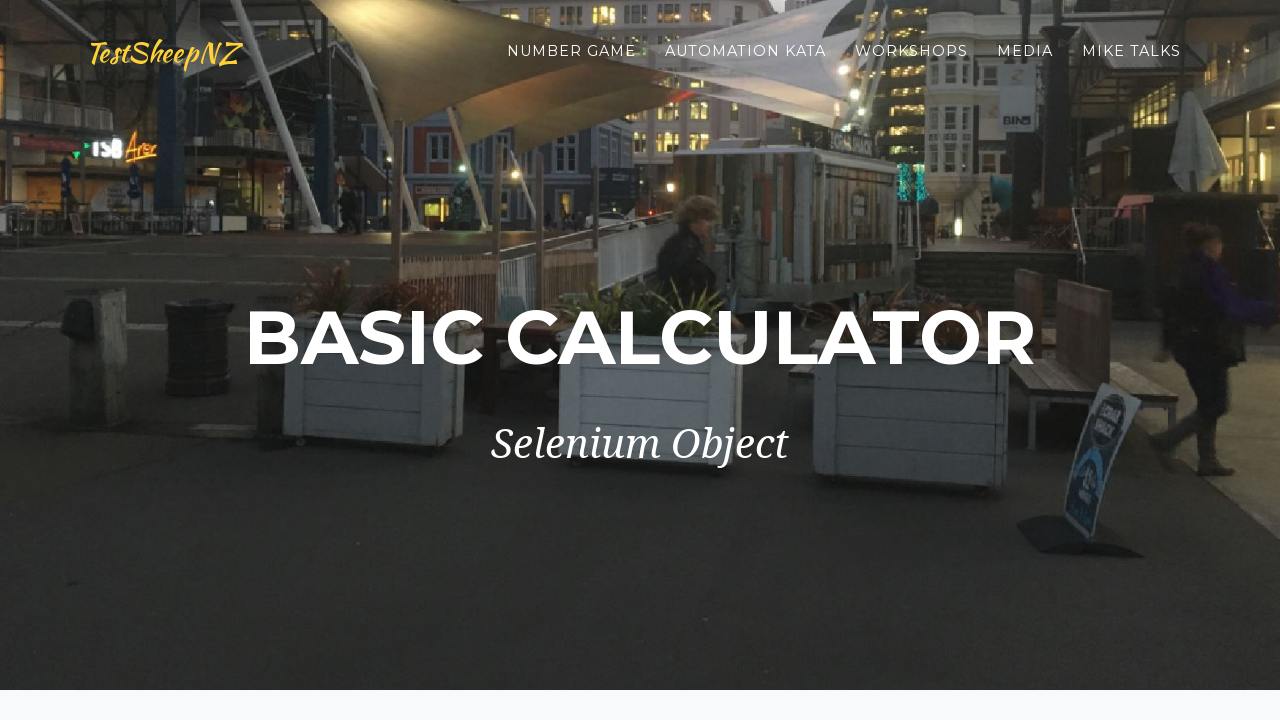

Clicked first number field at (474, 361) on #number1Field
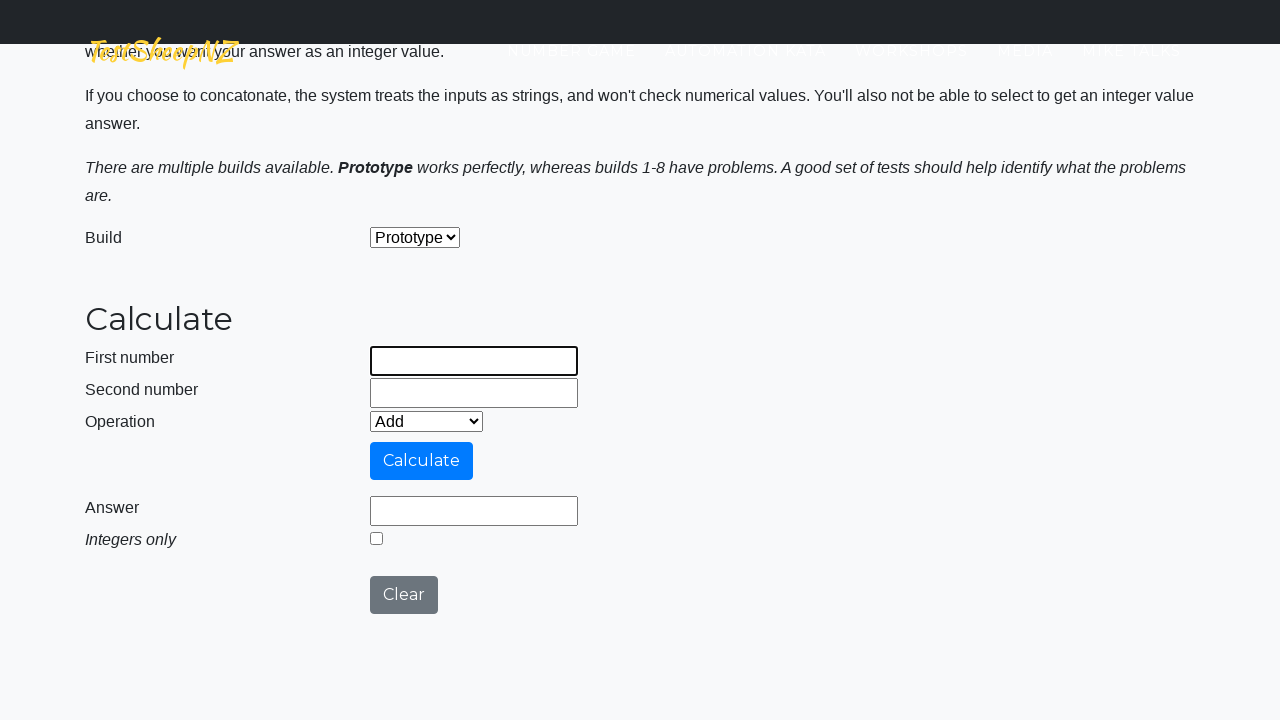

Entered non-numeric value 'gs' into first number field on #number1Field
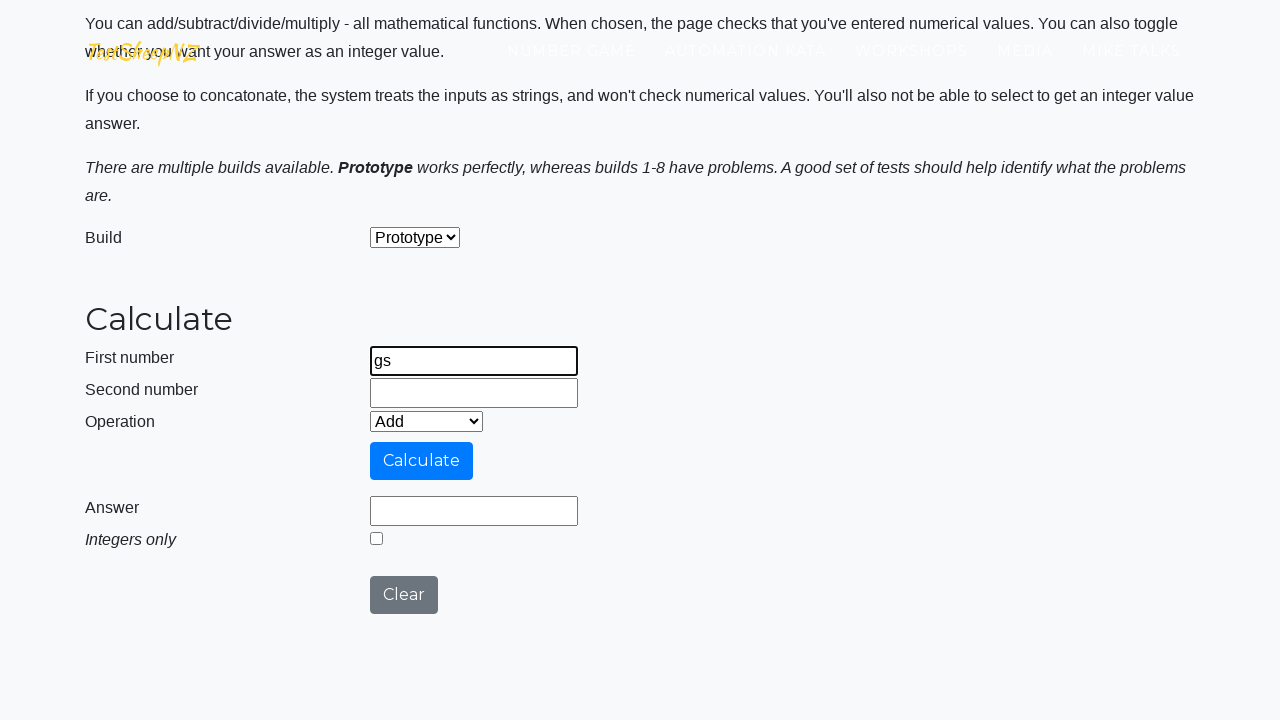

Clicked second number field at (474, 393) on #number2Field
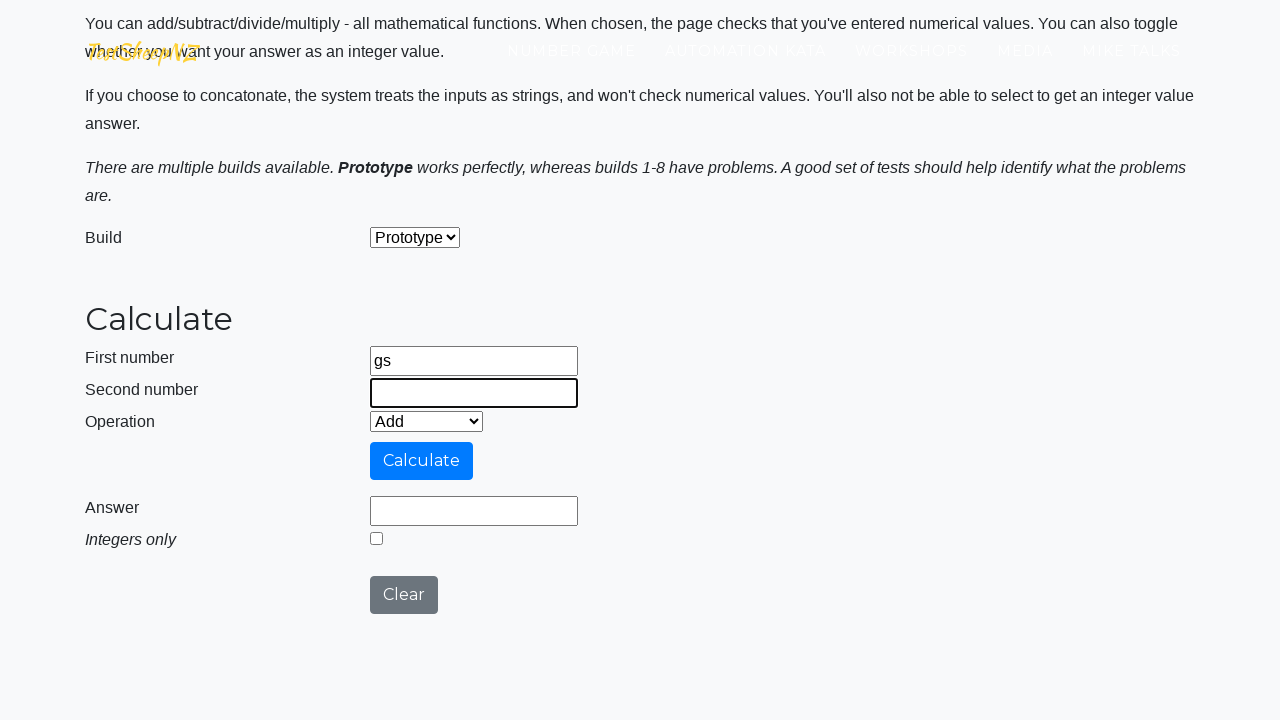

Entered non-numeric value 'bu' into second number field on #number2Field
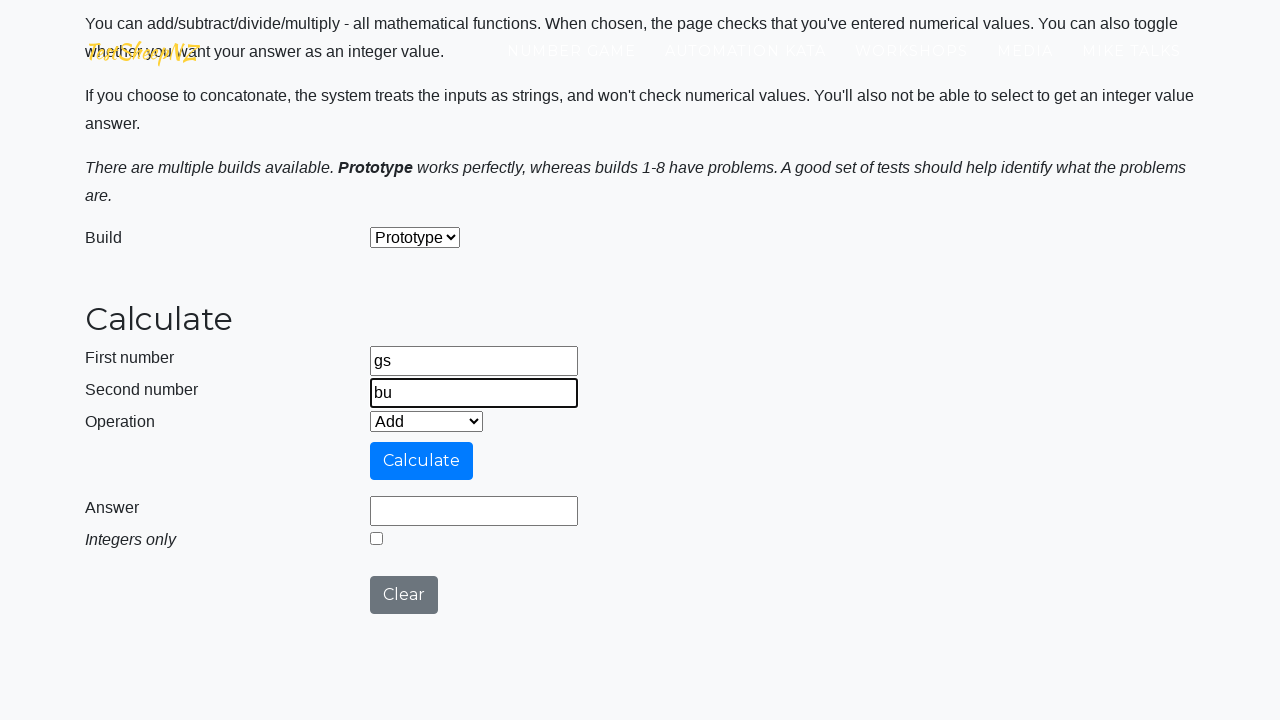

Selected operation from dropdown on #selectOperationDropdown
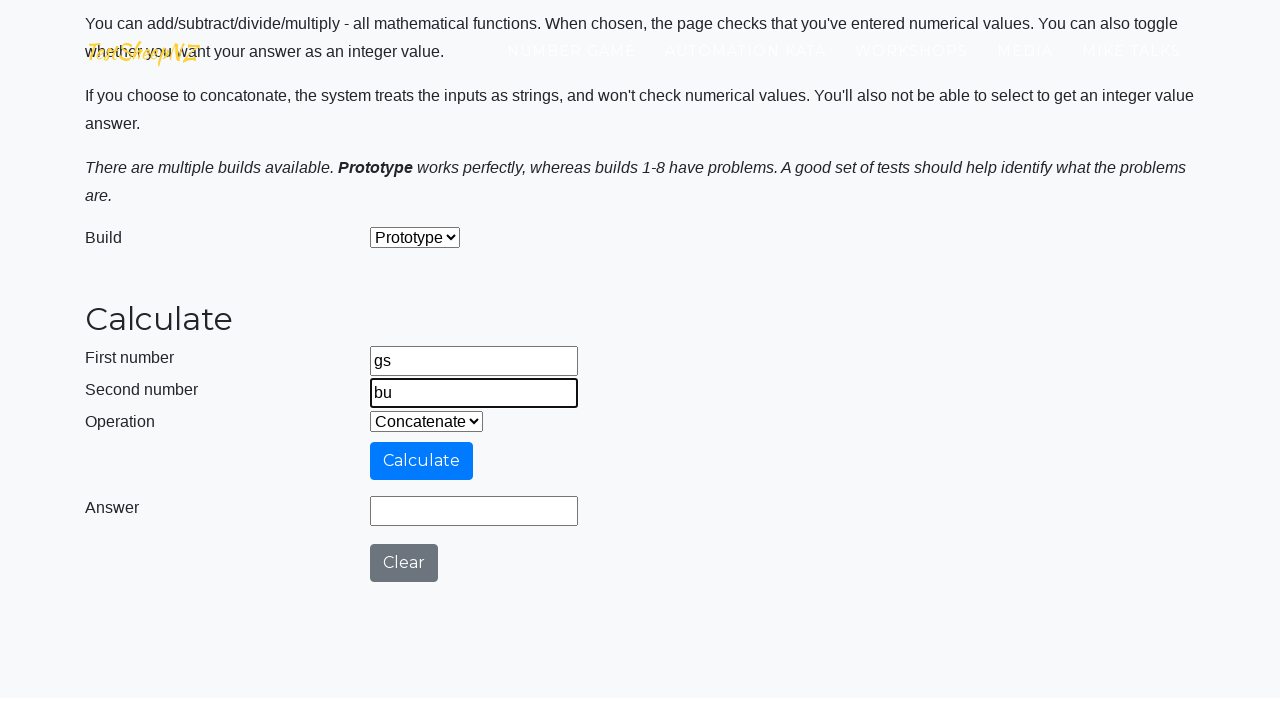

Clicked Calculate button to attempt calculation with non-numeric values at (422, 461) on #calculateButton
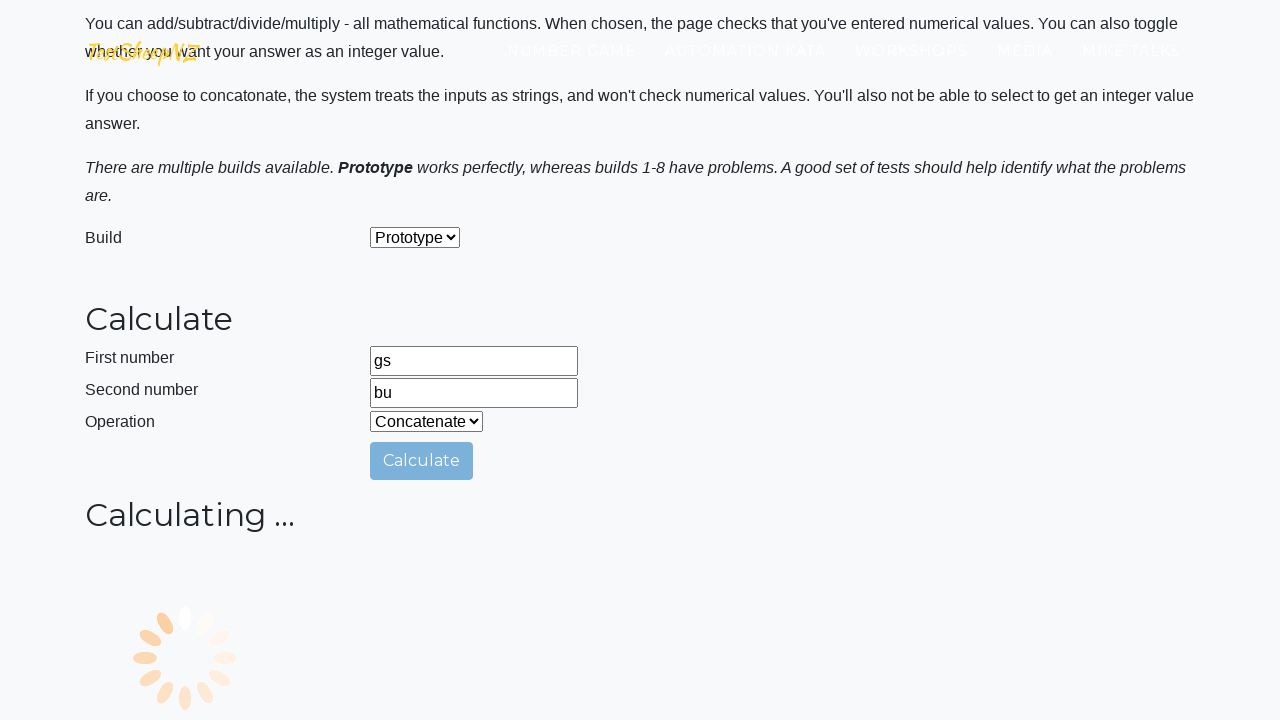

Answer field appeared after calculation attempt
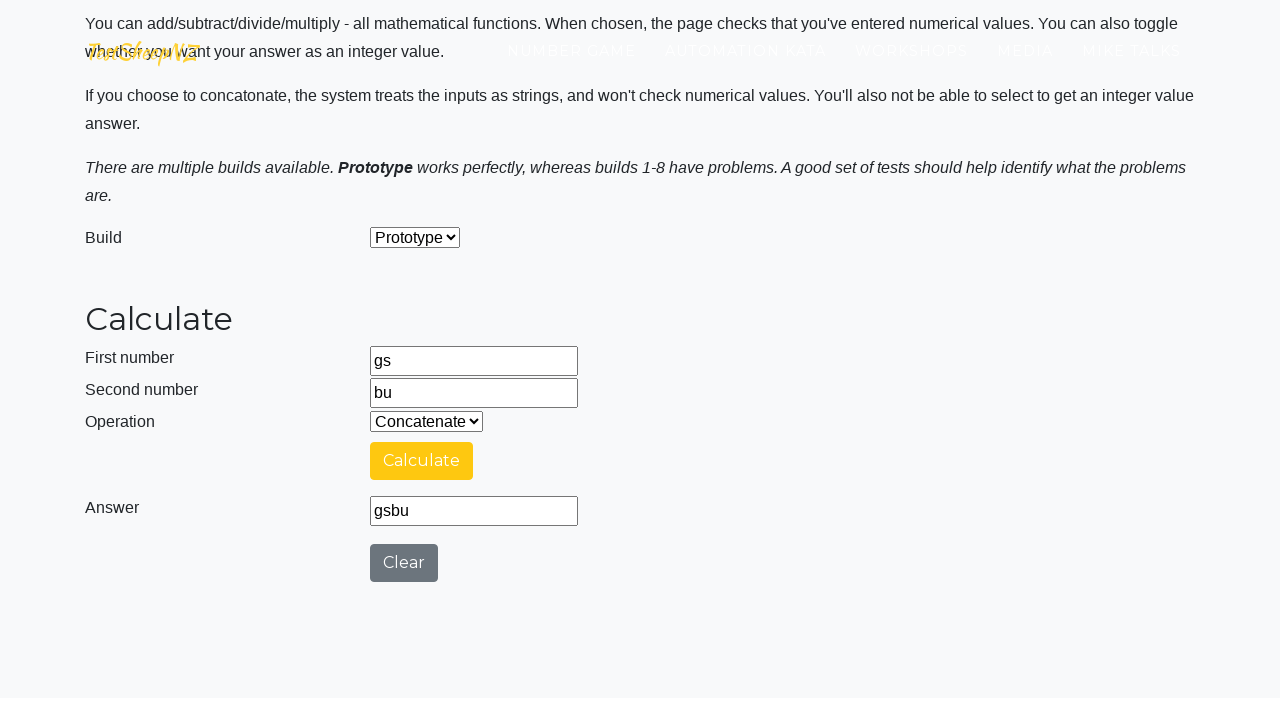

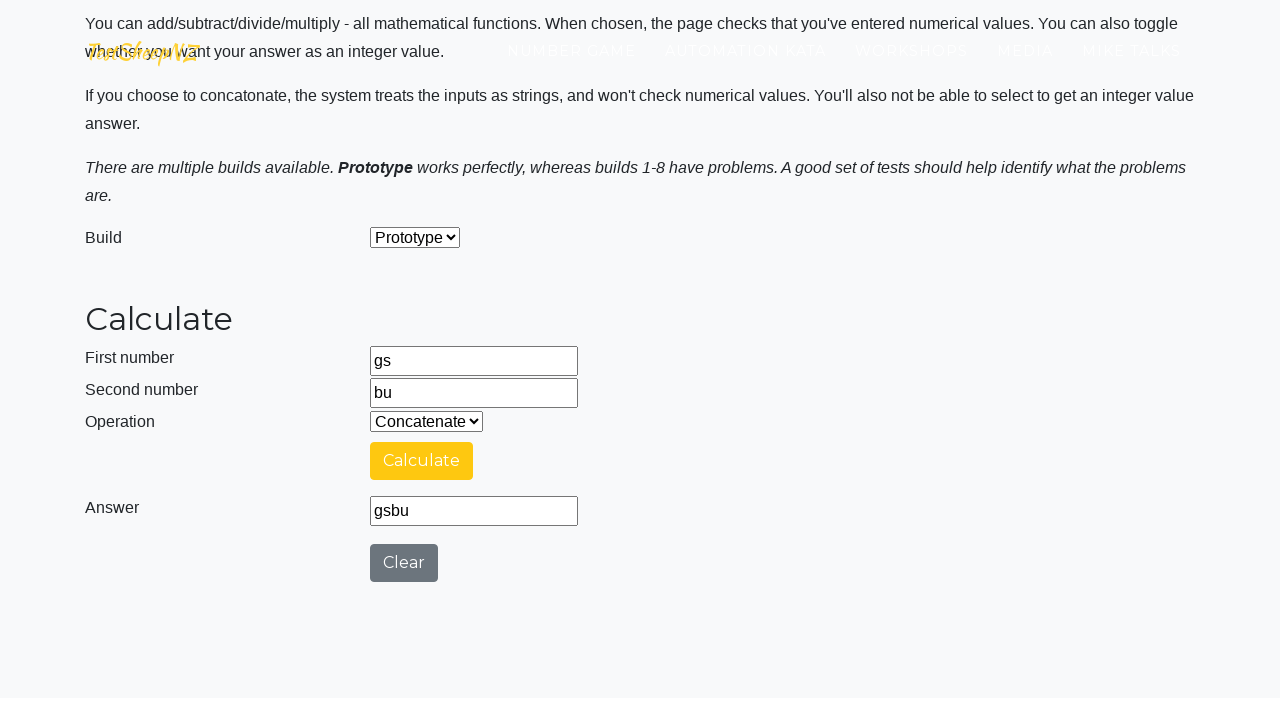